Tests footer navigation by counting links in different sections and opening each link in the first column of the footer in new tabs, then collecting their titles

Starting URL: http://qaclickacademy.com/practice.php

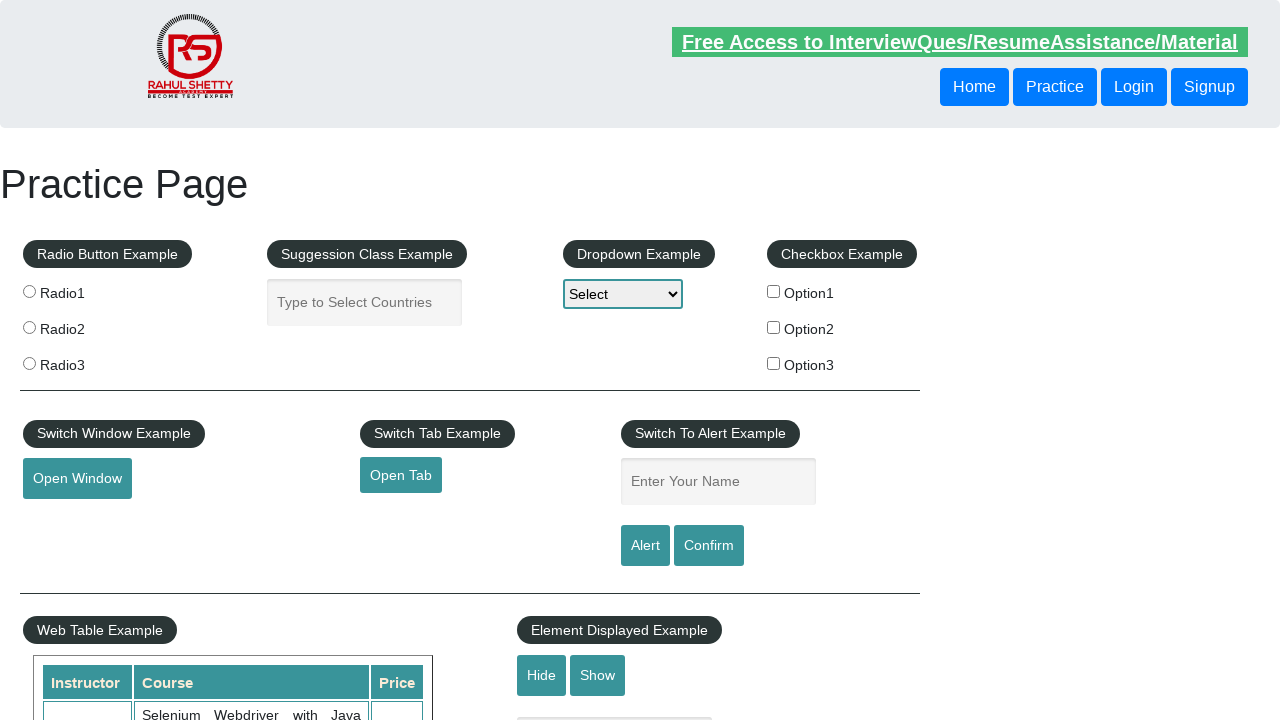

Counted total links on page: 27
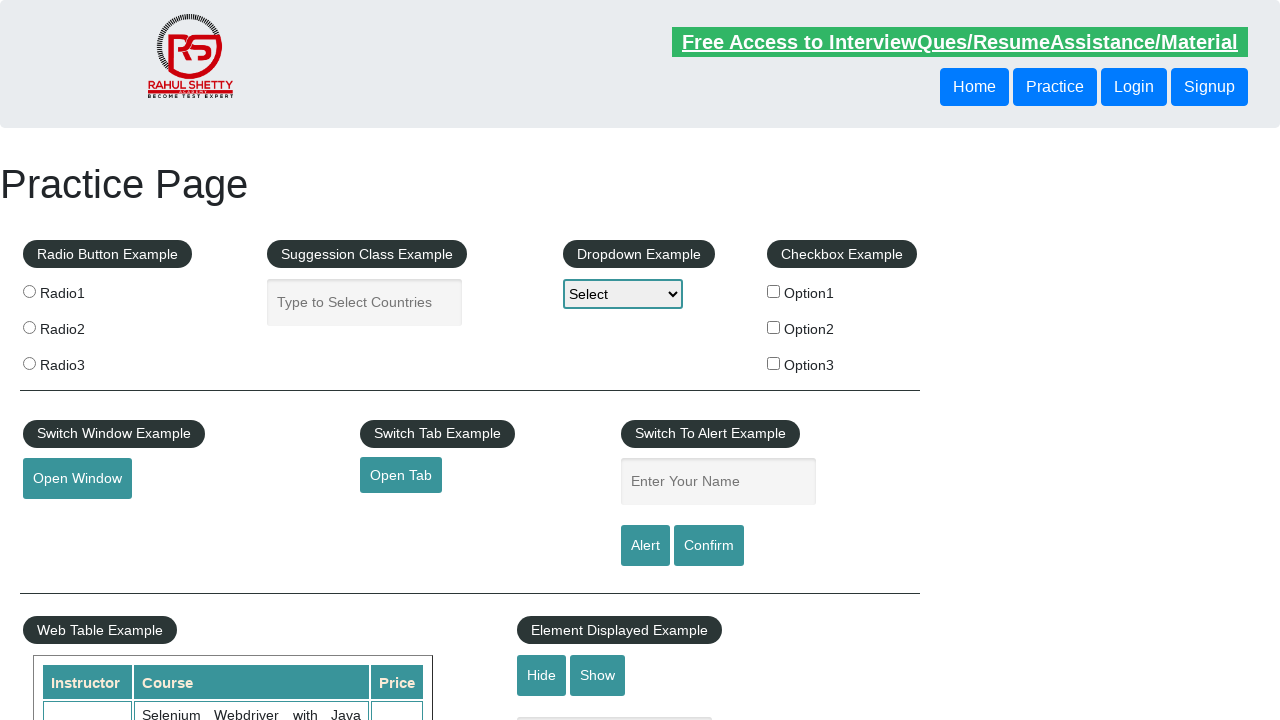

Counted links in footer section: 20
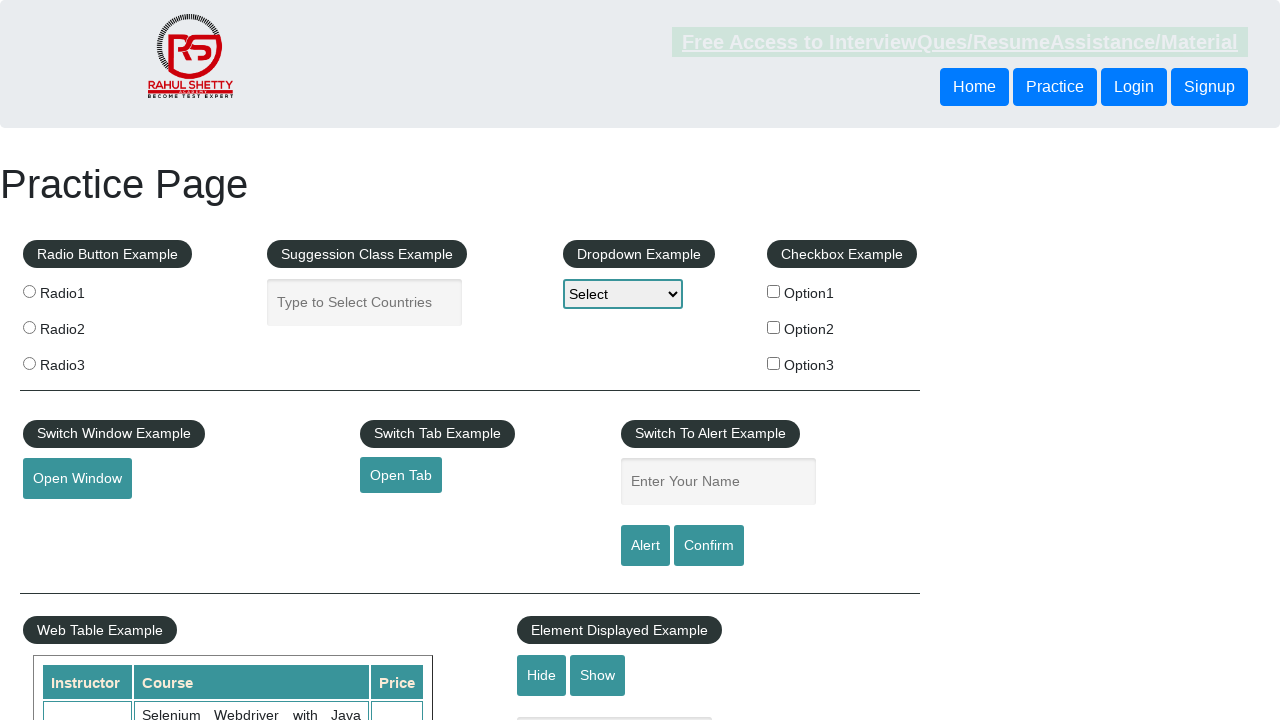

Located links in first footer column
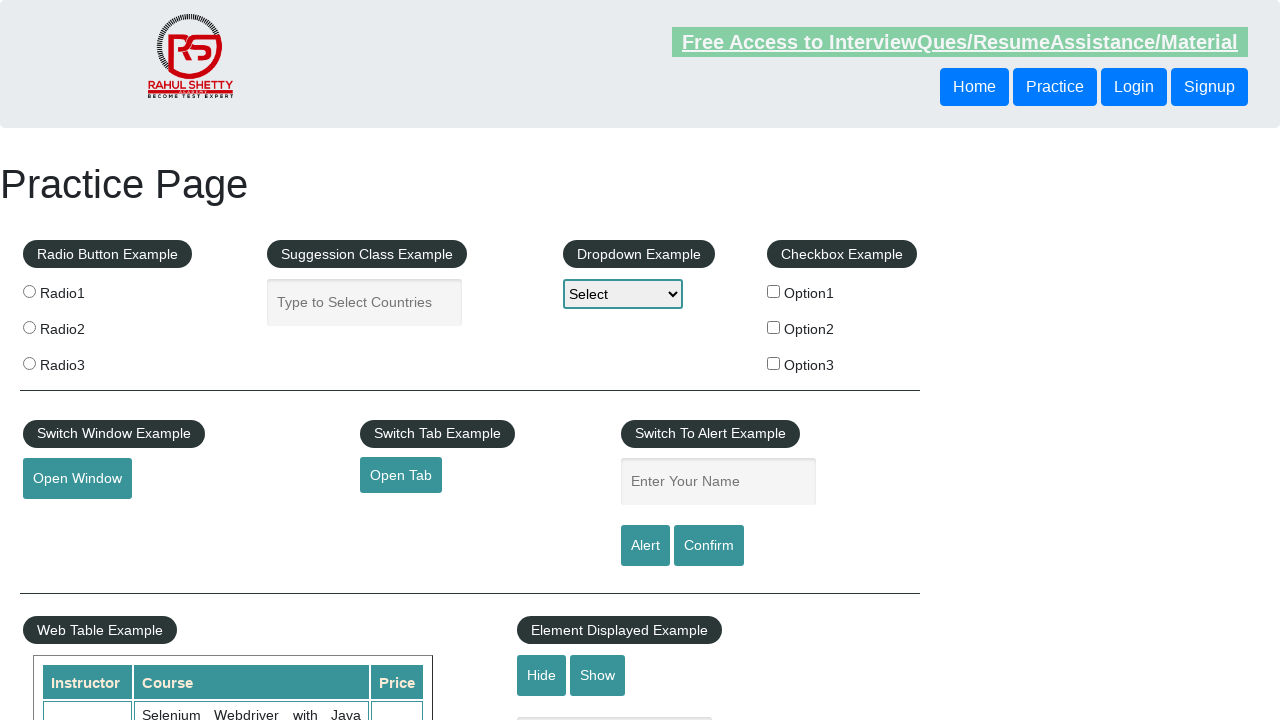

Counted links in first column: 5
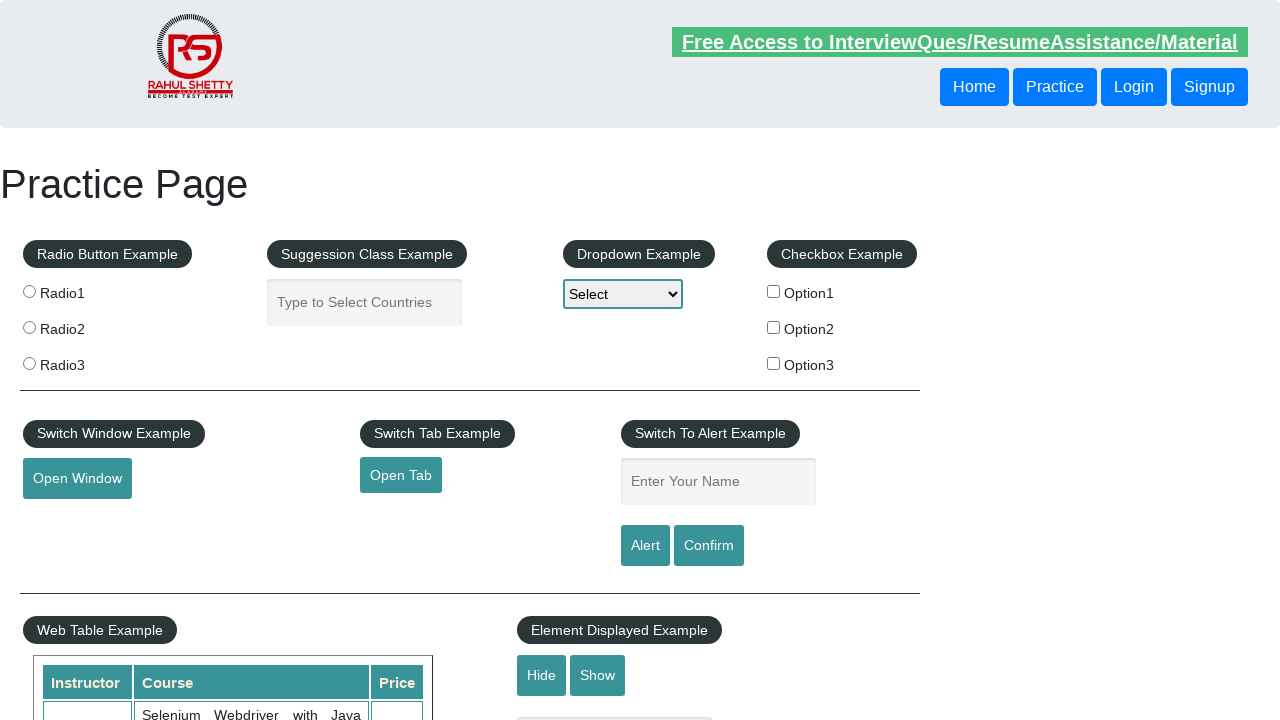

Located link 1 in first footer column
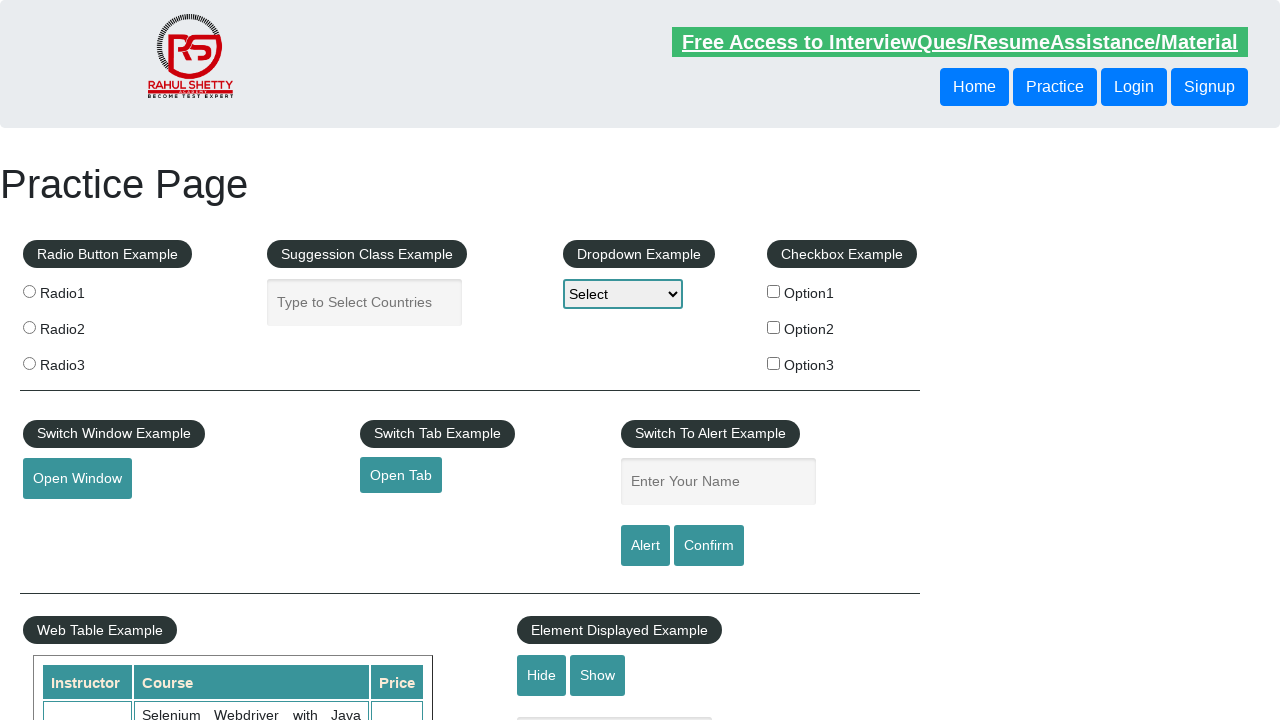

Opened link 1 in new tab using Ctrl+Click at (68, 520) on xpath=//div[@id='gf-BIG']//table/tbody/tr/td[1]/ul//a >> nth=1
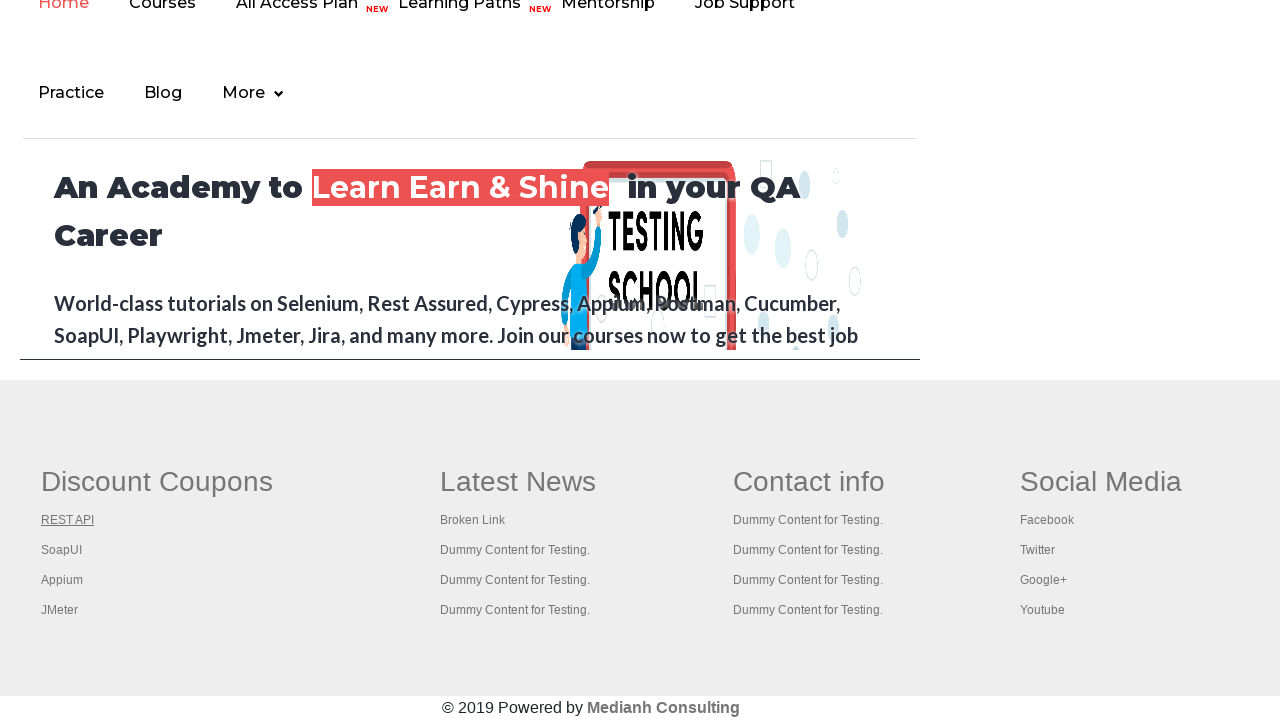

Waited 500ms for new tab to load
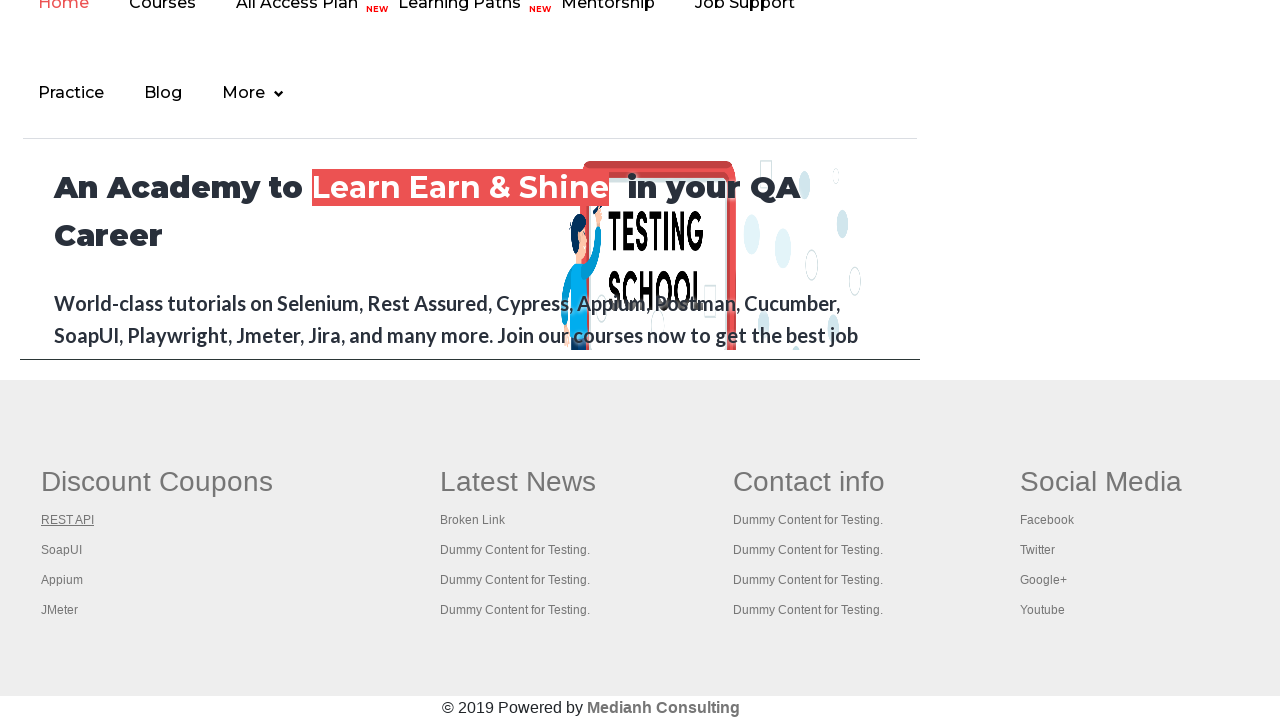

Located link 2 in first footer column
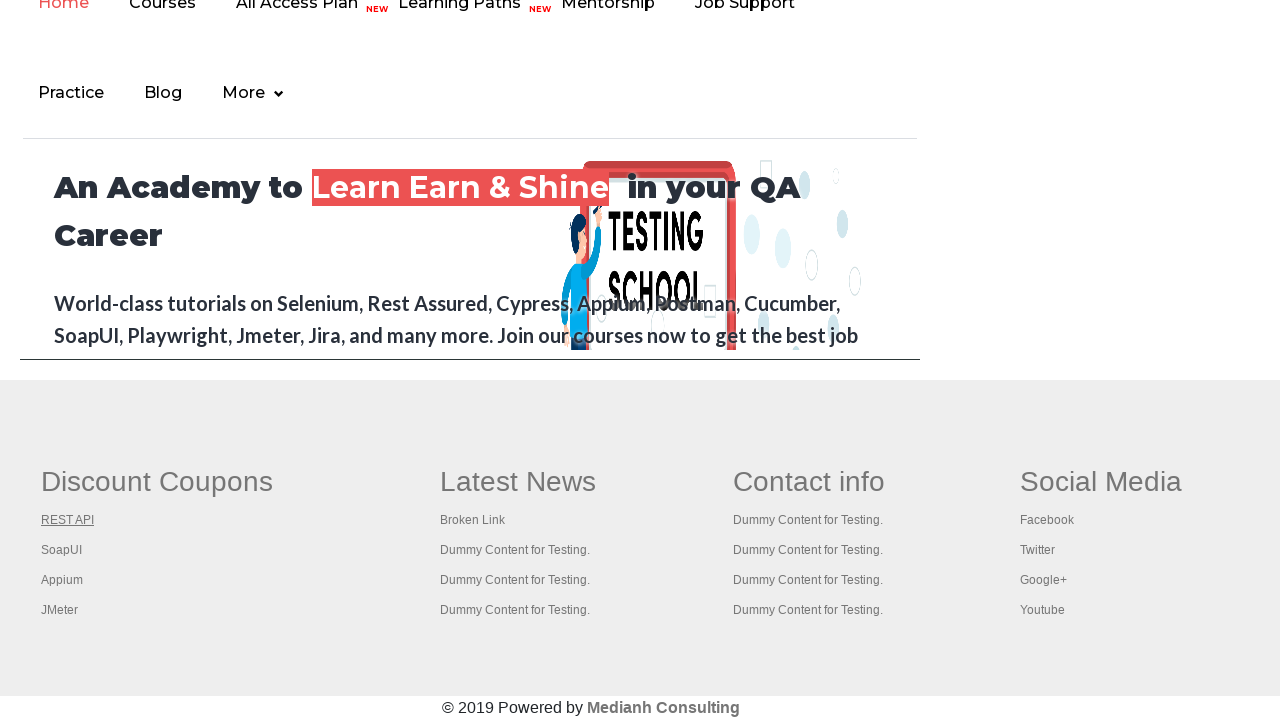

Opened link 2 in new tab using Ctrl+Click at (62, 550) on xpath=//div[@id='gf-BIG']//table/tbody/tr/td[1]/ul//a >> nth=2
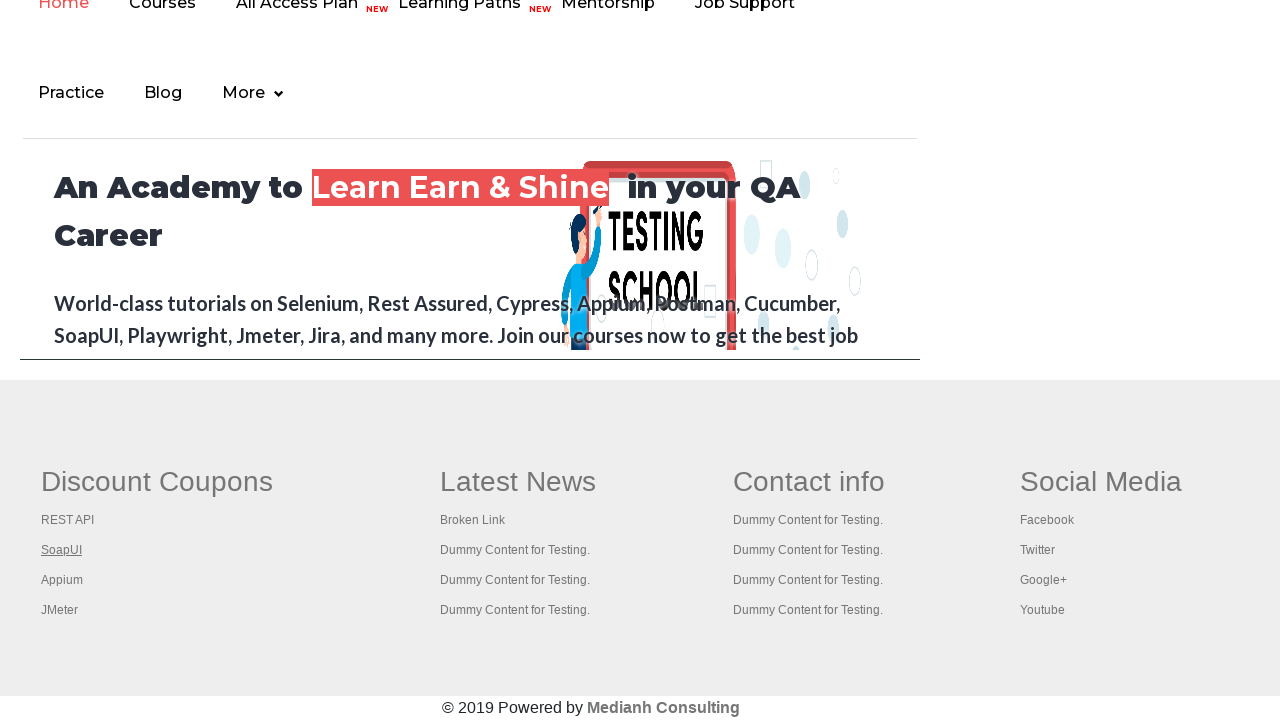

Waited 500ms for new tab to load
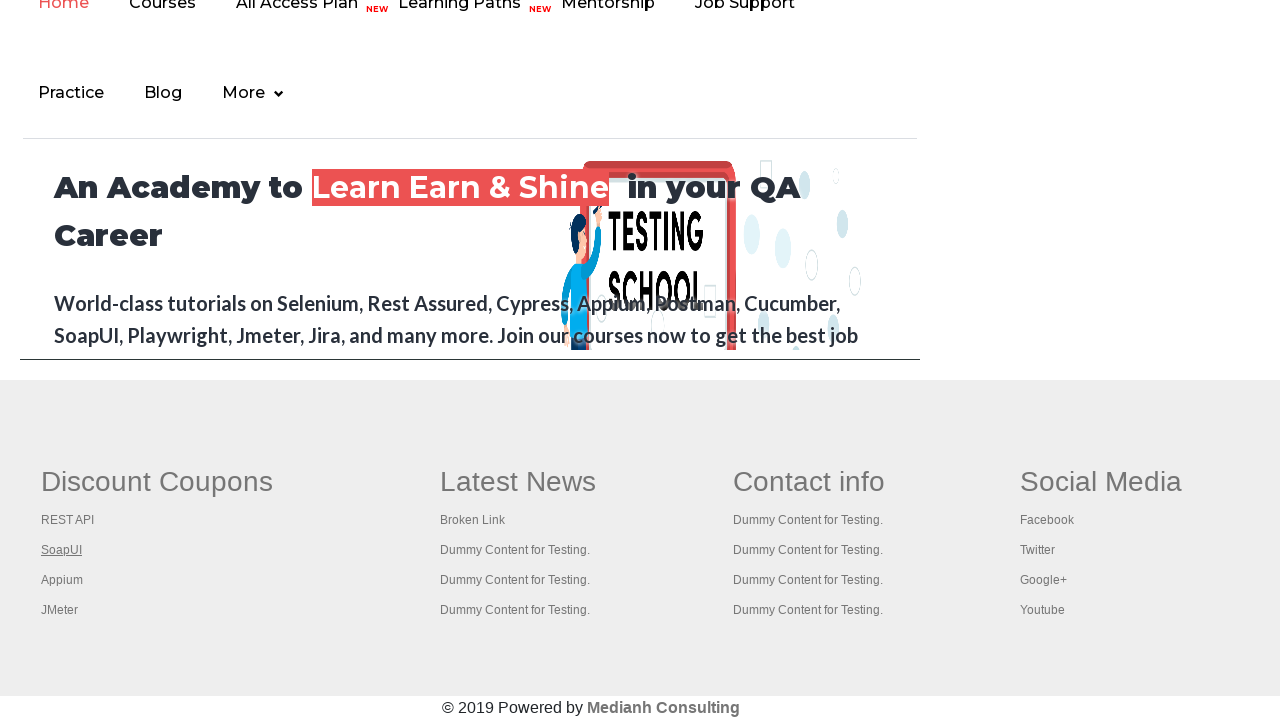

Located link 3 in first footer column
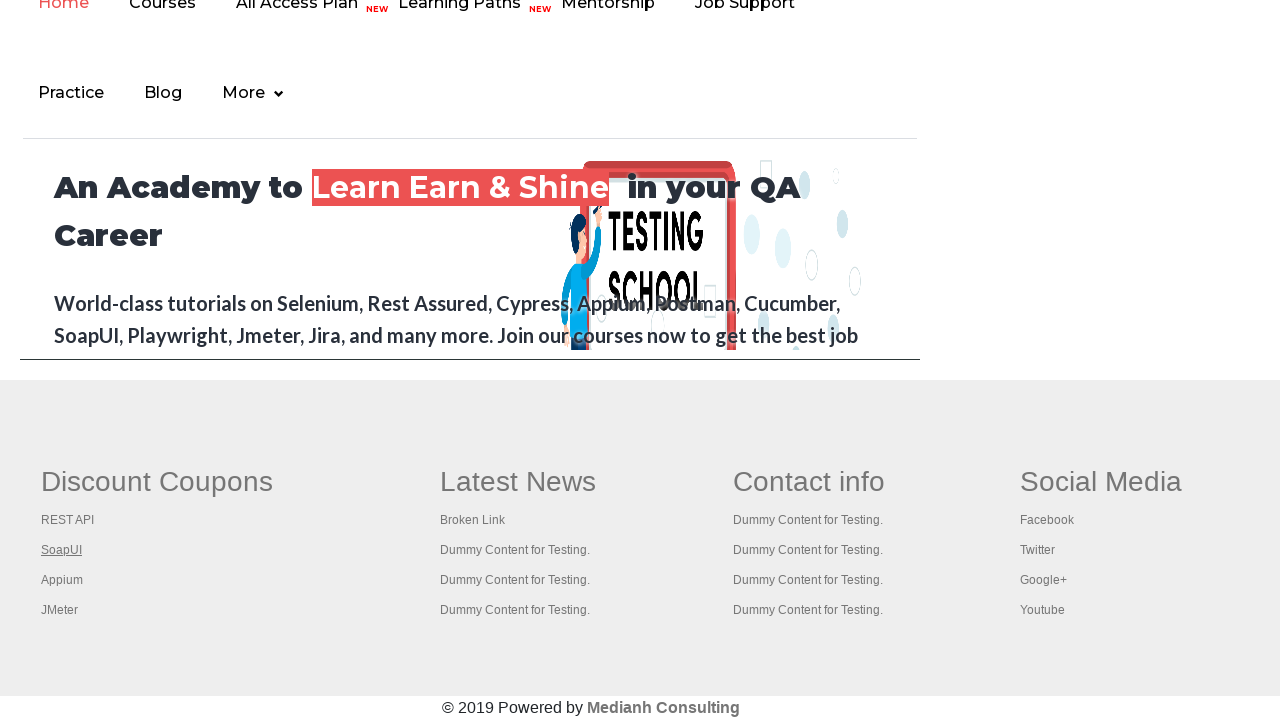

Opened link 3 in new tab using Ctrl+Click at (62, 580) on xpath=//div[@id='gf-BIG']//table/tbody/tr/td[1]/ul//a >> nth=3
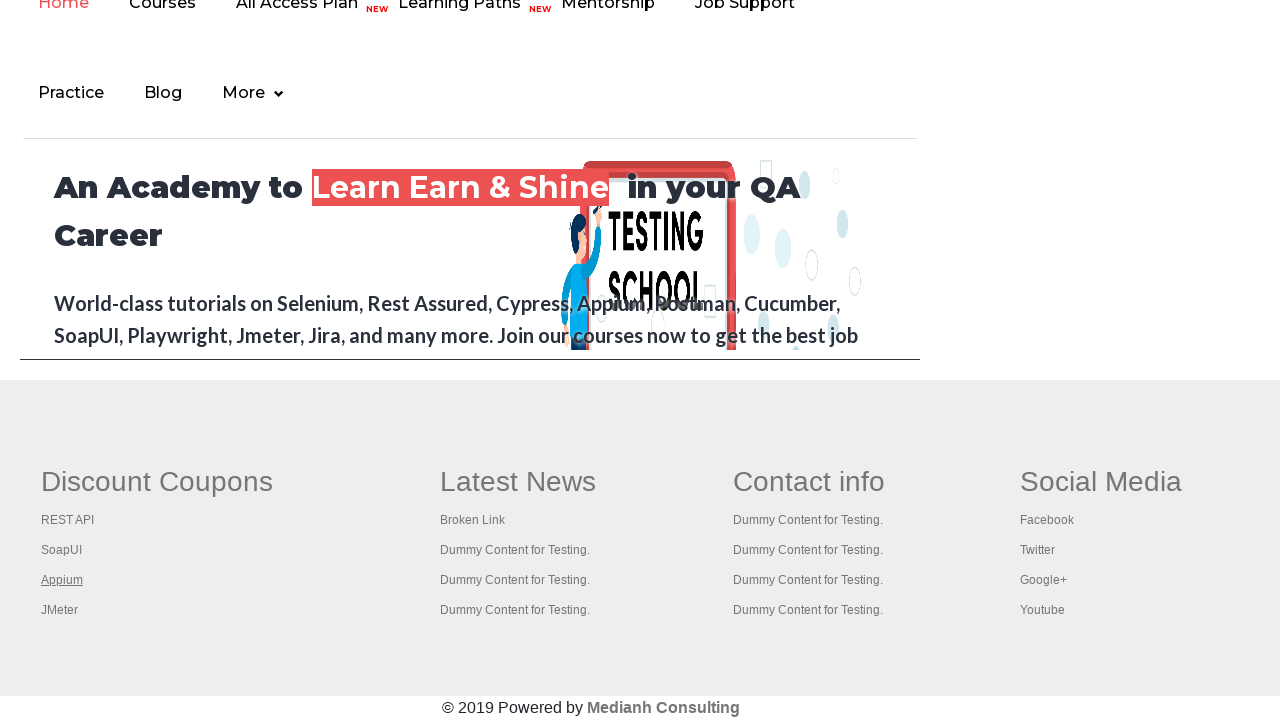

Waited 500ms for new tab to load
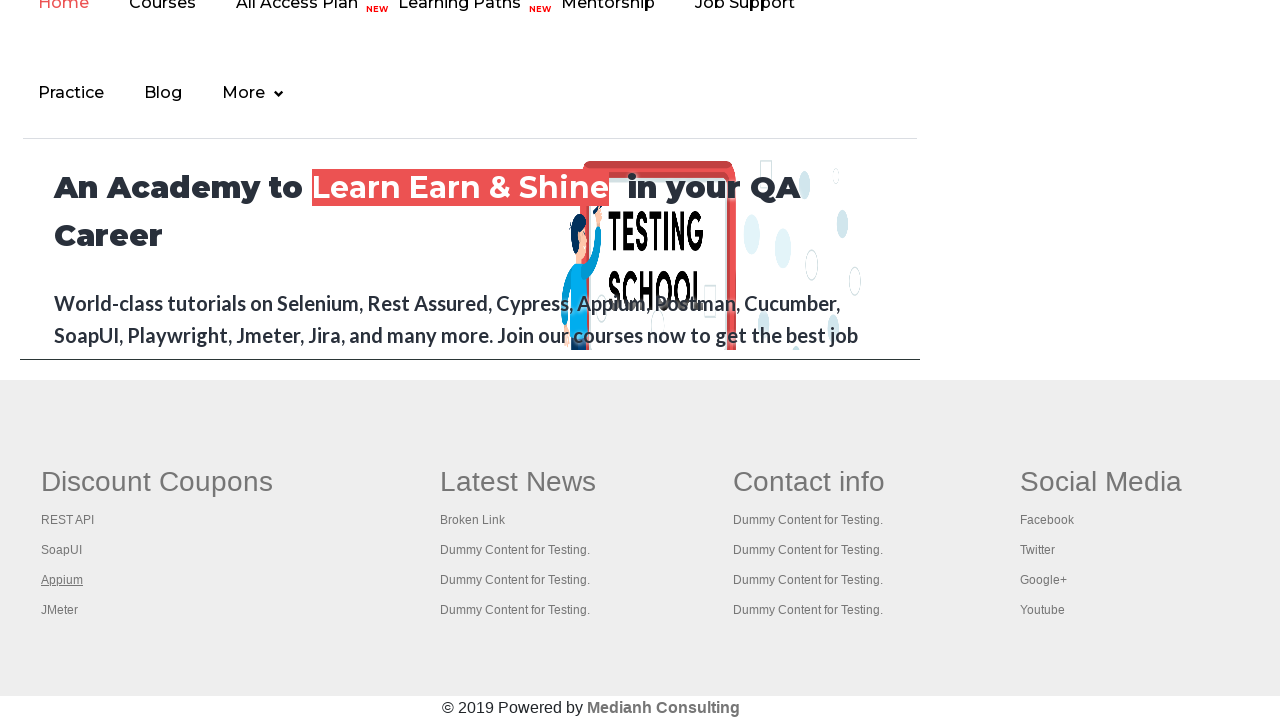

Located link 4 in first footer column
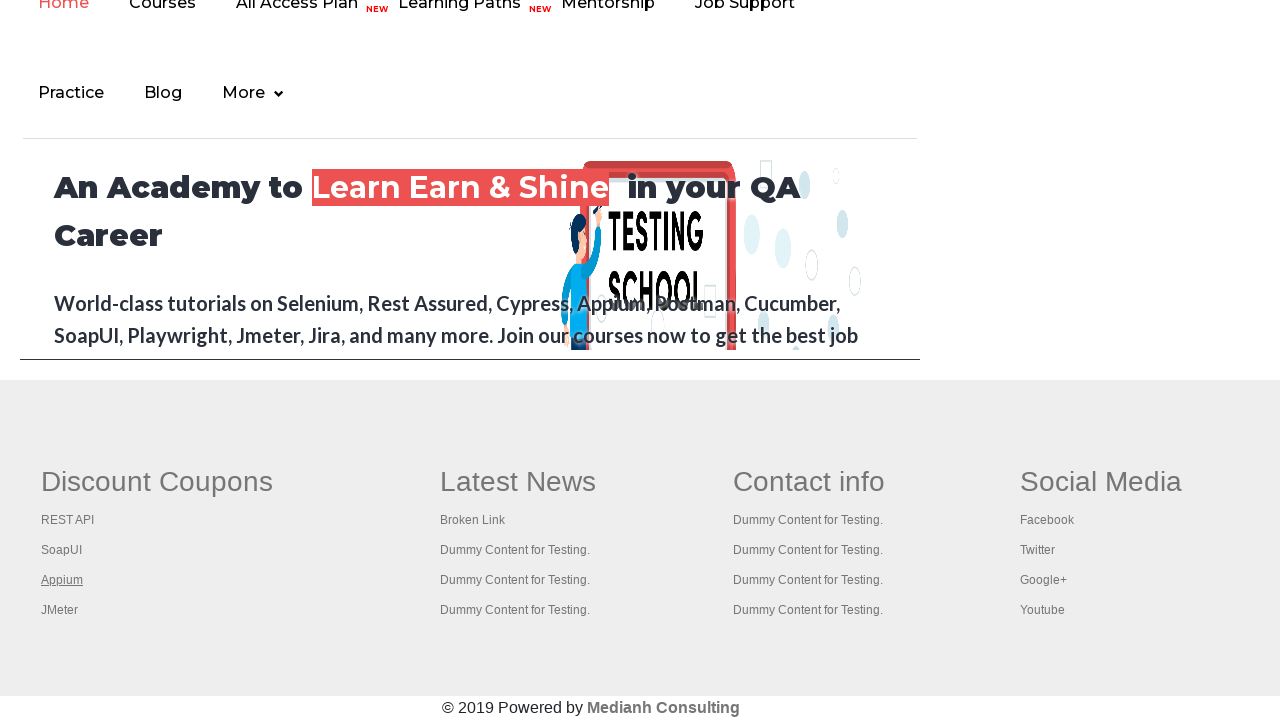

Opened link 4 in new tab using Ctrl+Click at (60, 610) on xpath=//div[@id='gf-BIG']//table/tbody/tr/td[1]/ul//a >> nth=4
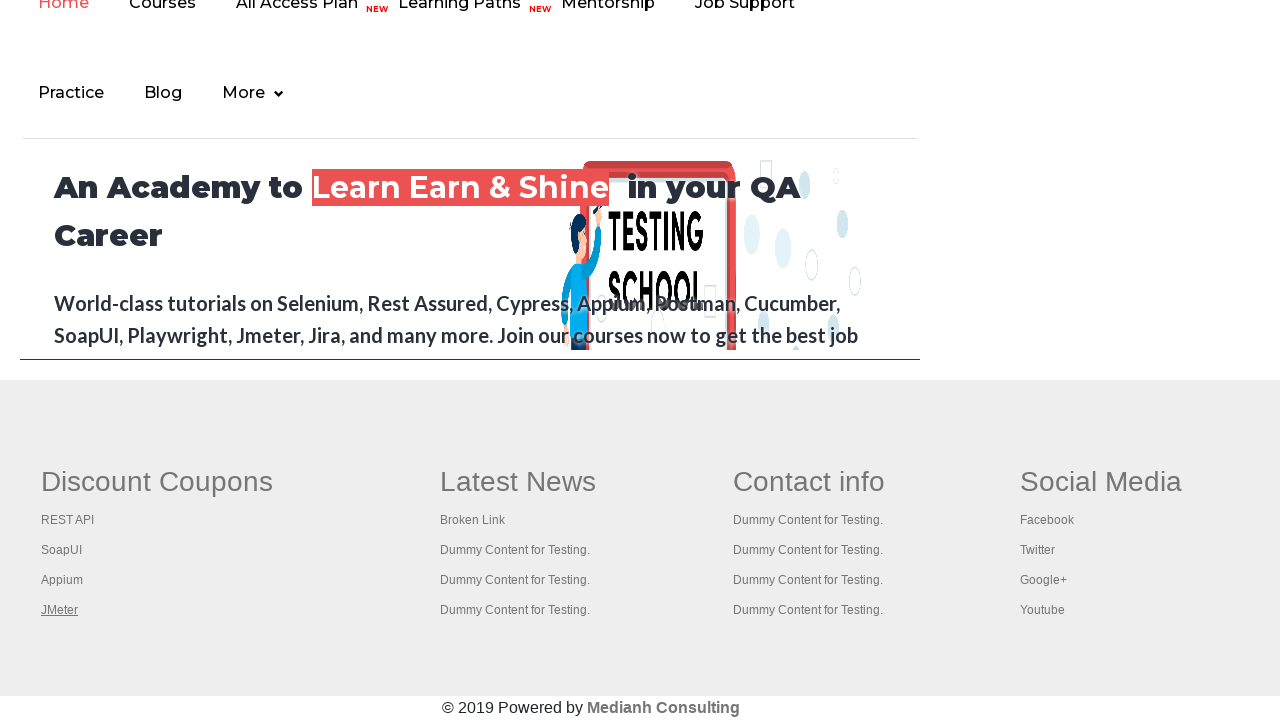

Waited 500ms for new tab to load
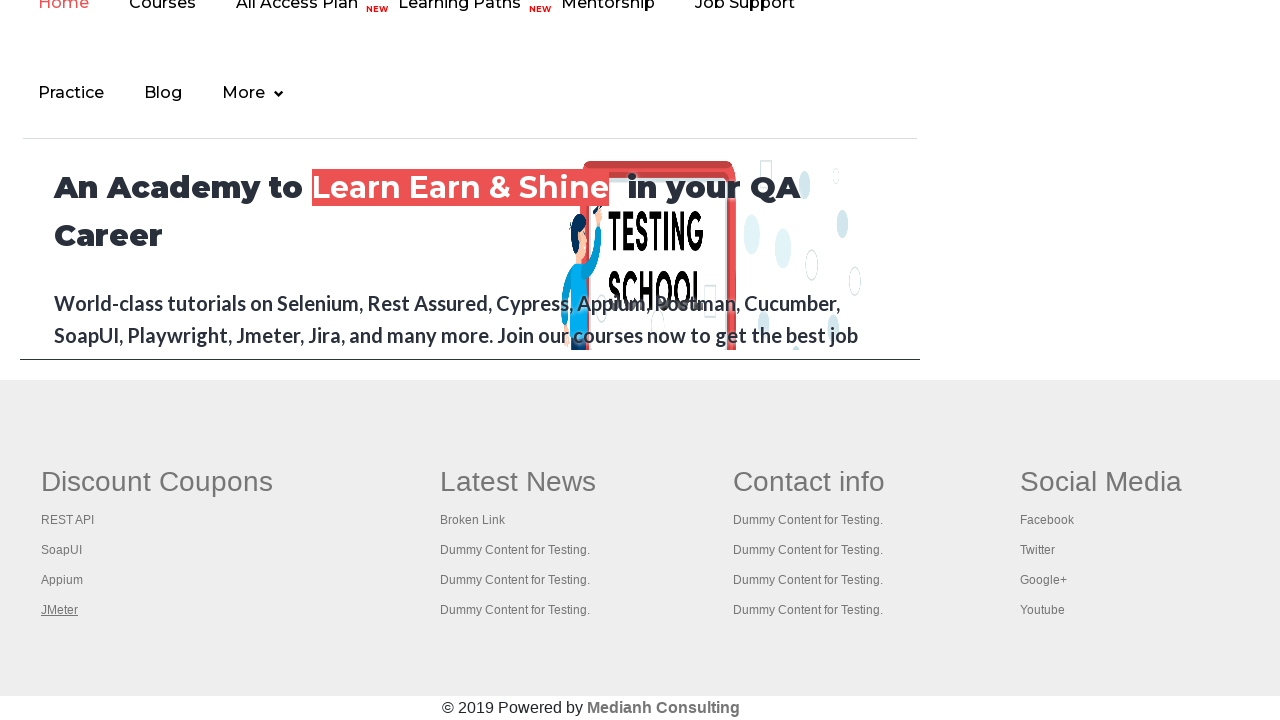

Retrieved all open pages/tabs: 5 total
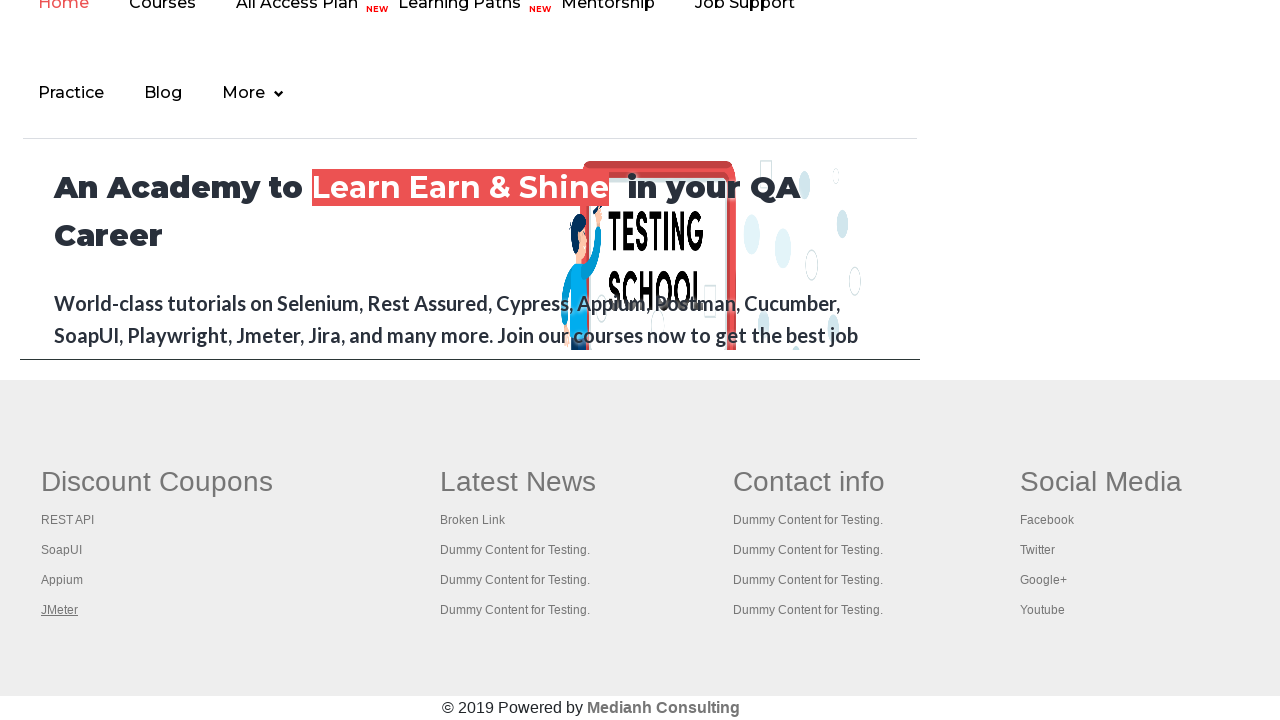

Page title: Practice Page
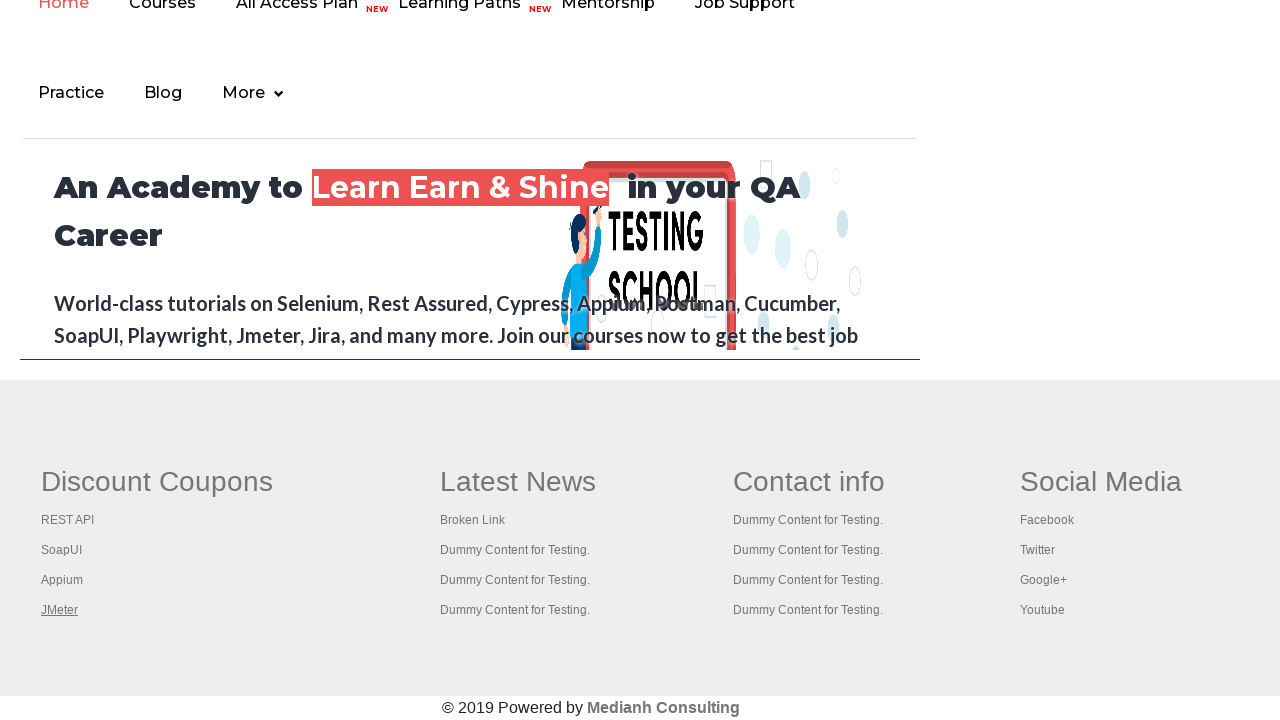

Page title: REST API Tutorial
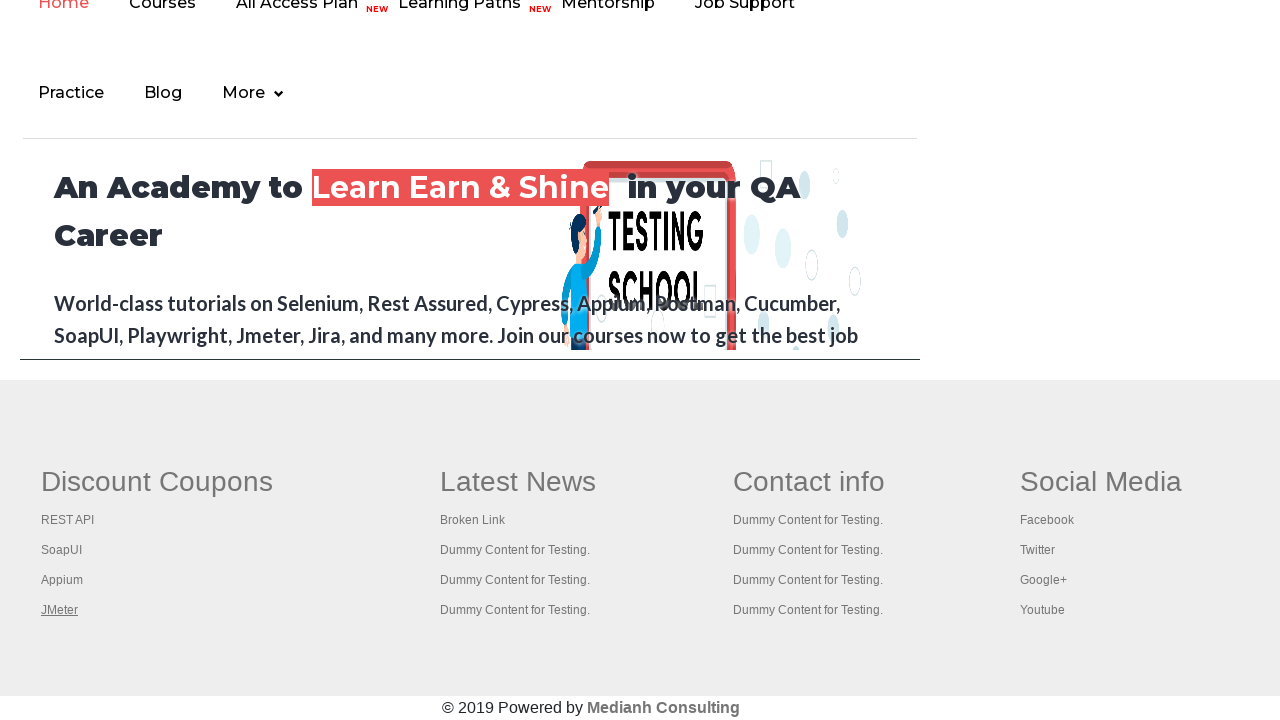

Page title: The World’s Most Popular API Testing Tool | SoapUI
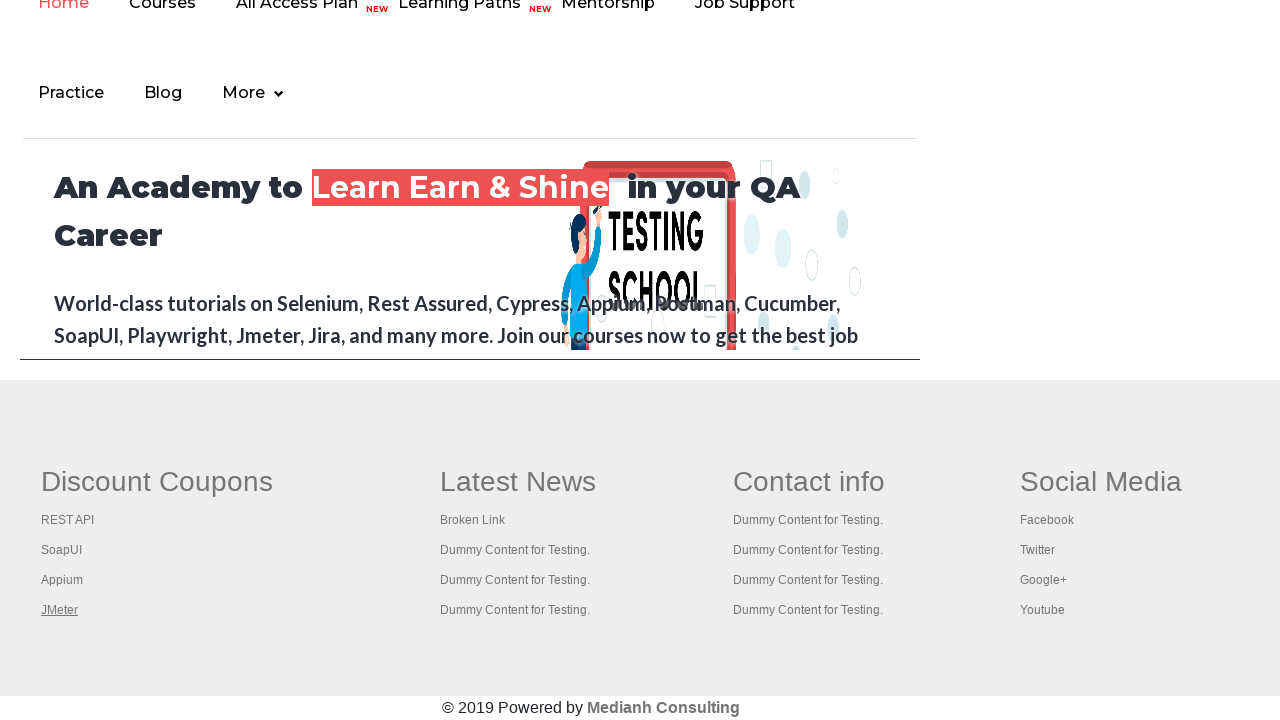

Page title: Appium tutorial for Mobile Apps testing | RahulShetty Academy | Rahul
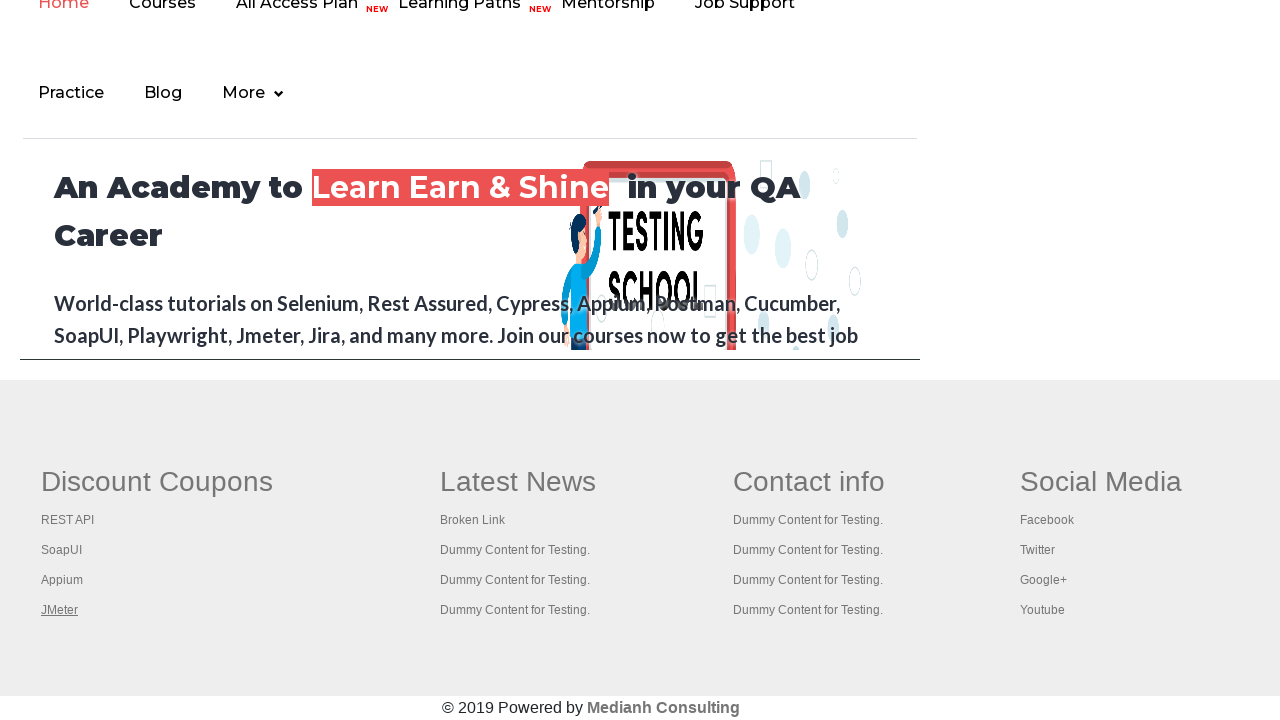

Page title: Apache JMeter - Apache JMeter™
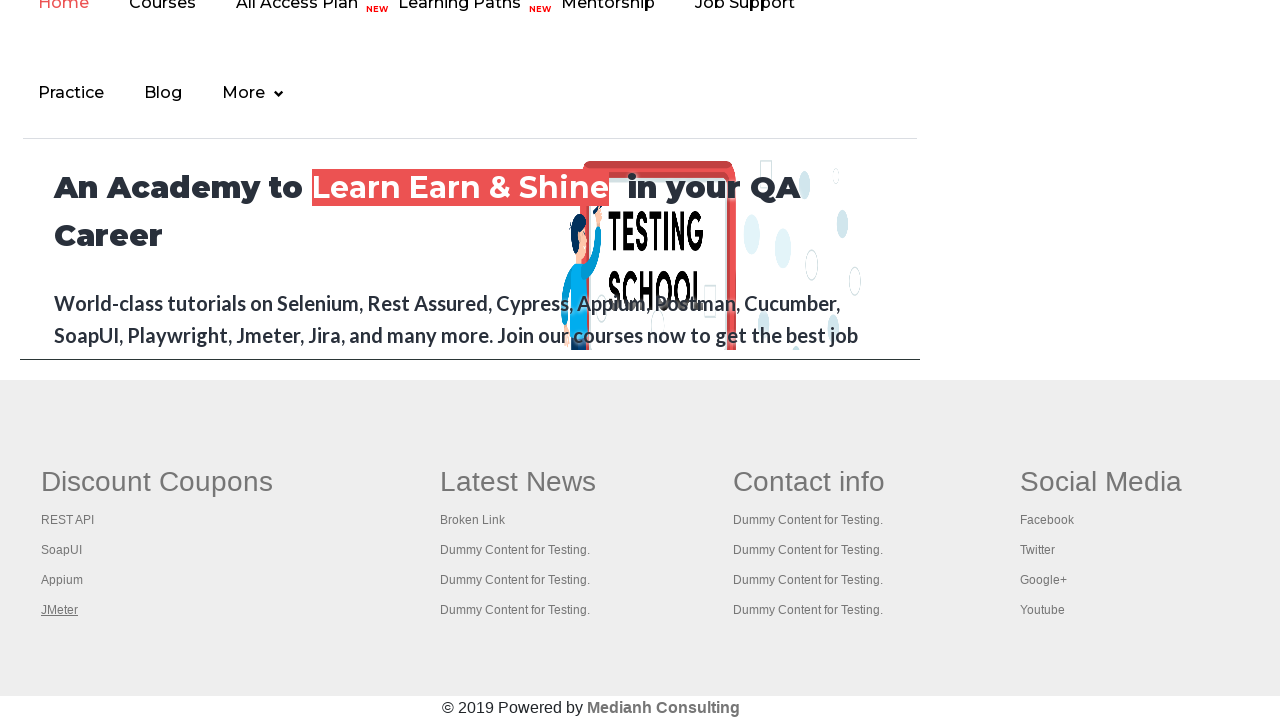

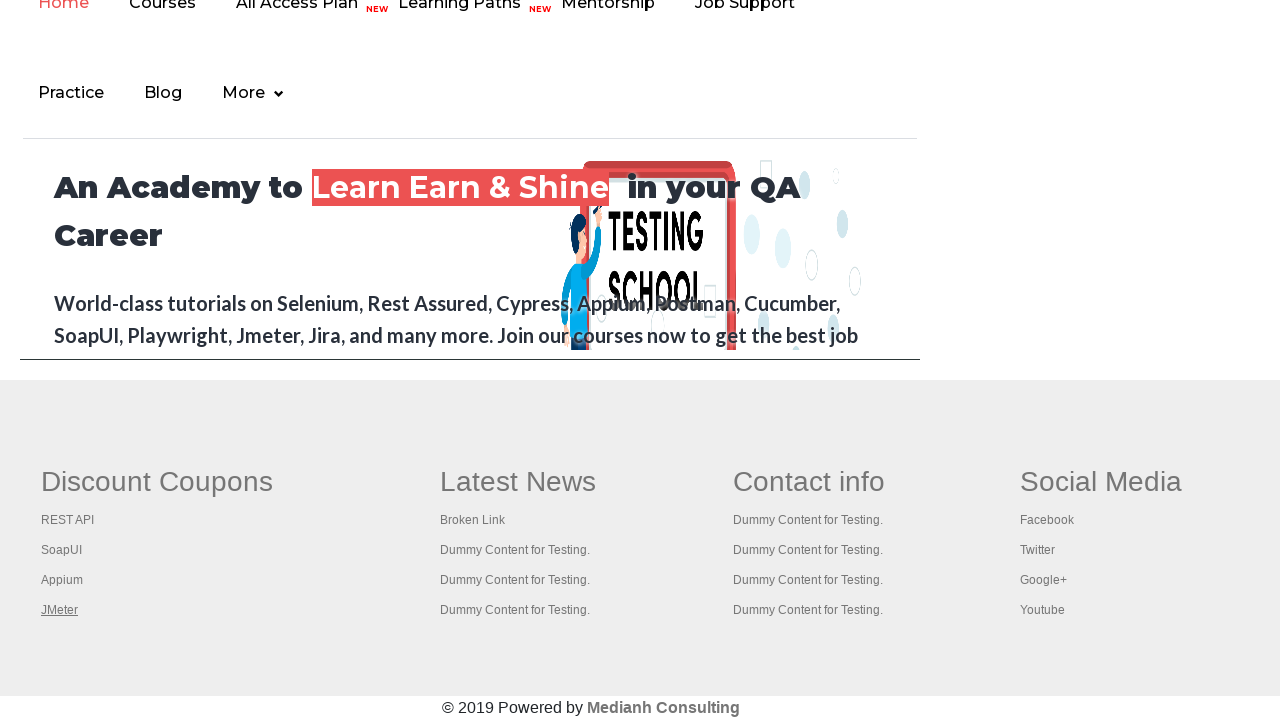